Tests the search functionality on rp5.ru weather website by searching for "Тула" (Tula city) and verifying the search results page header.

Starting URL: https://rp5.ru

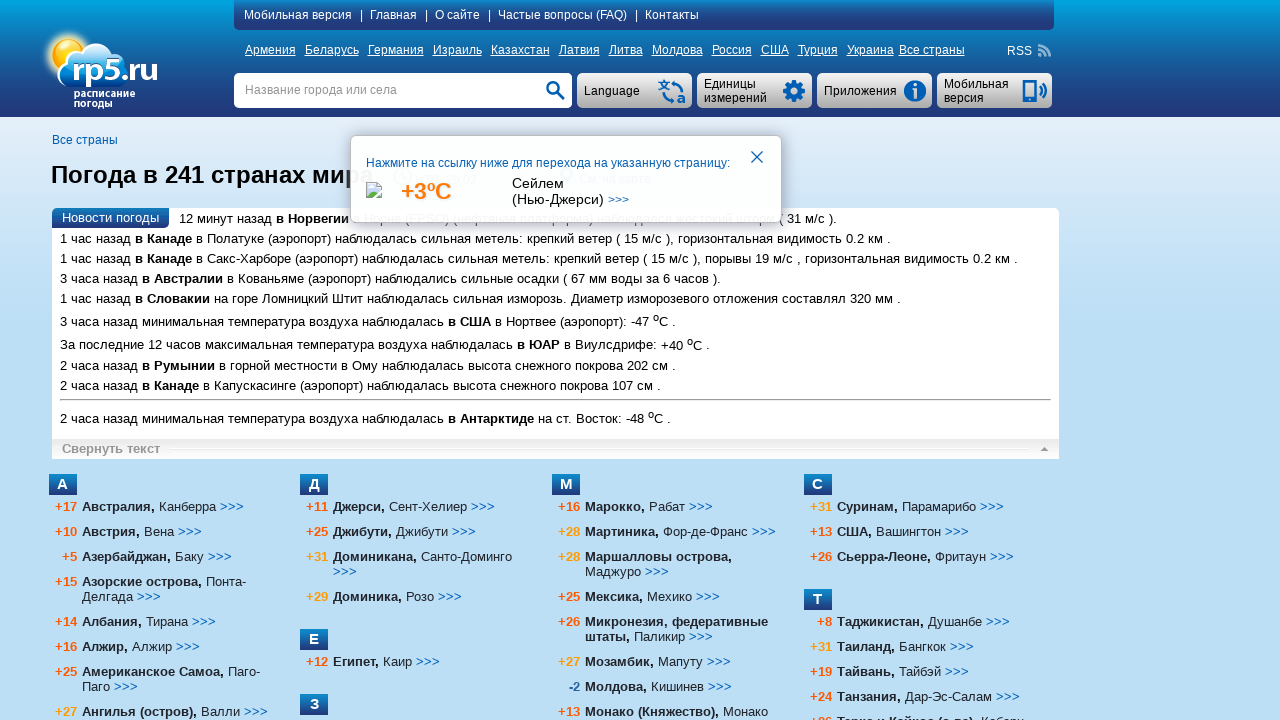

Filled search field with 'Тула' (Tula city) on input[name='searchStr']
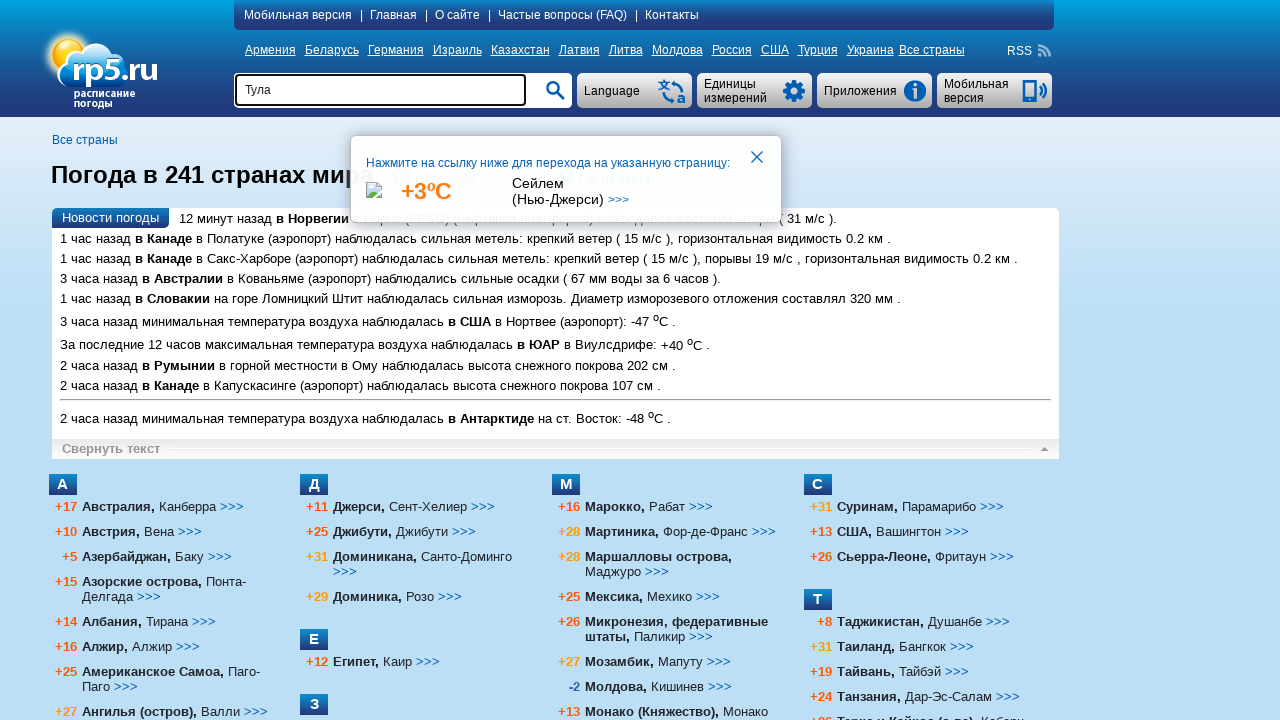

Pressed Enter to submit the search on input[name='searchStr']
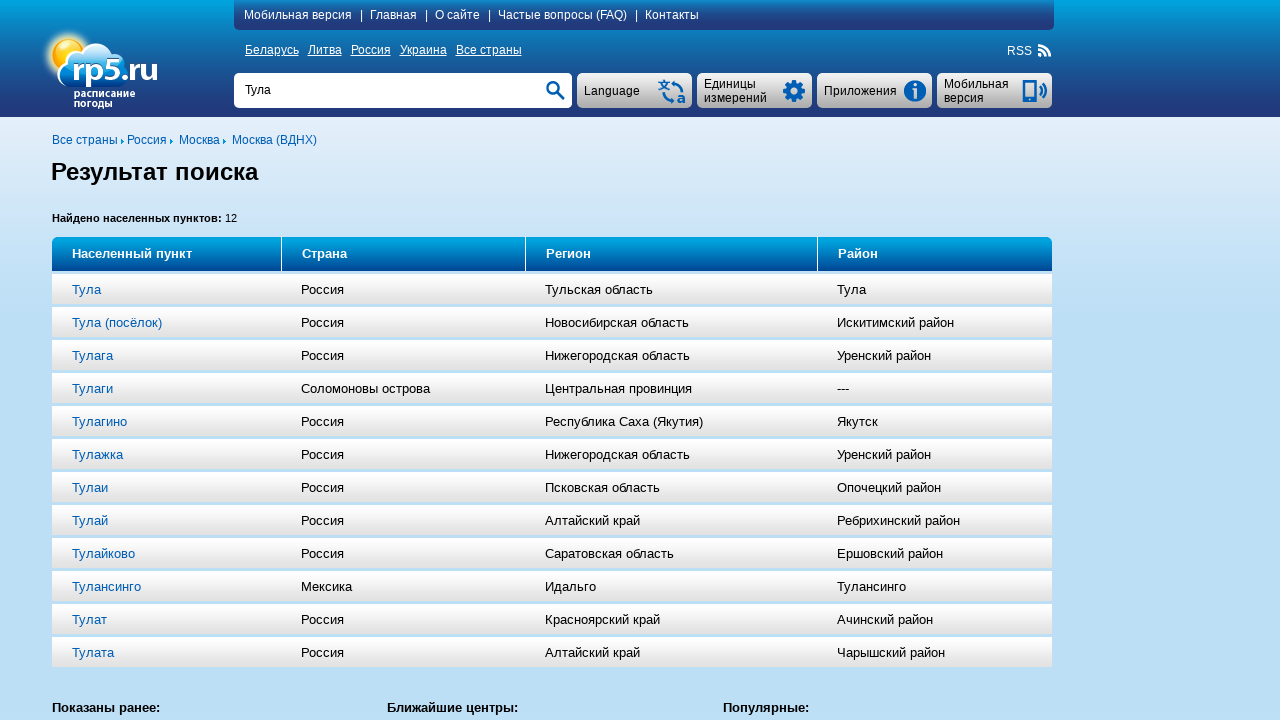

Search results page loaded and header element appeared
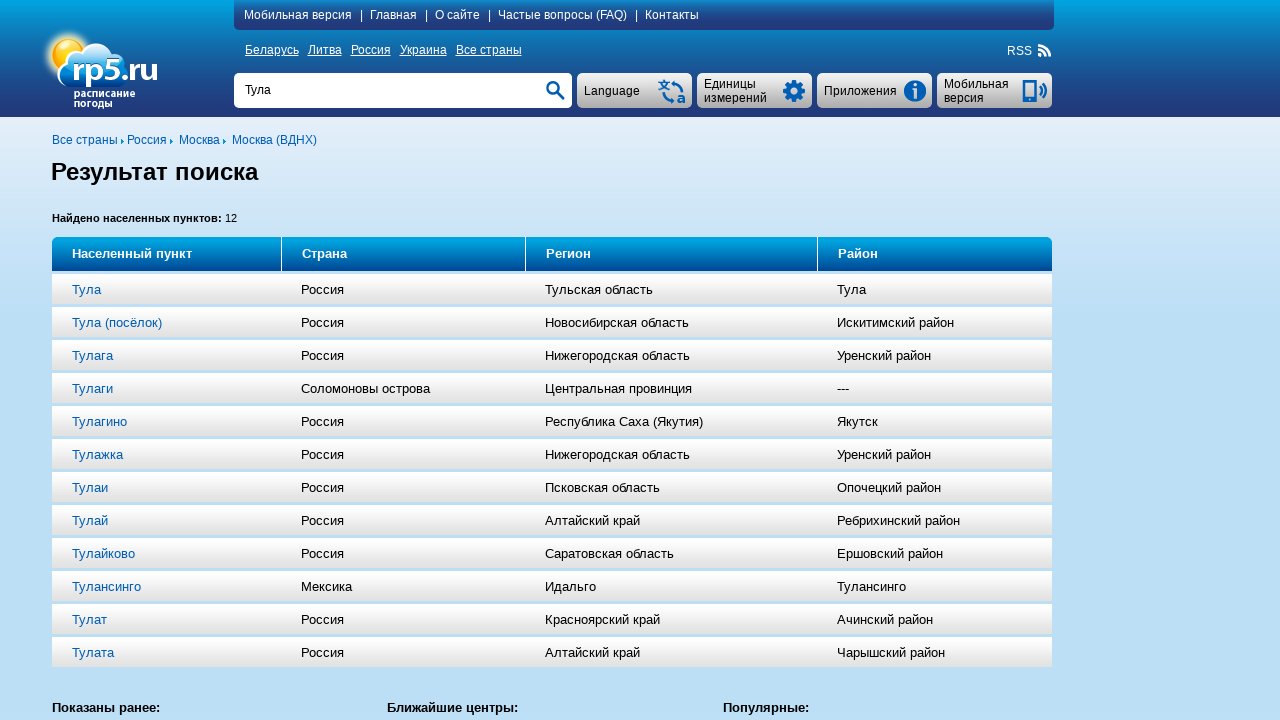

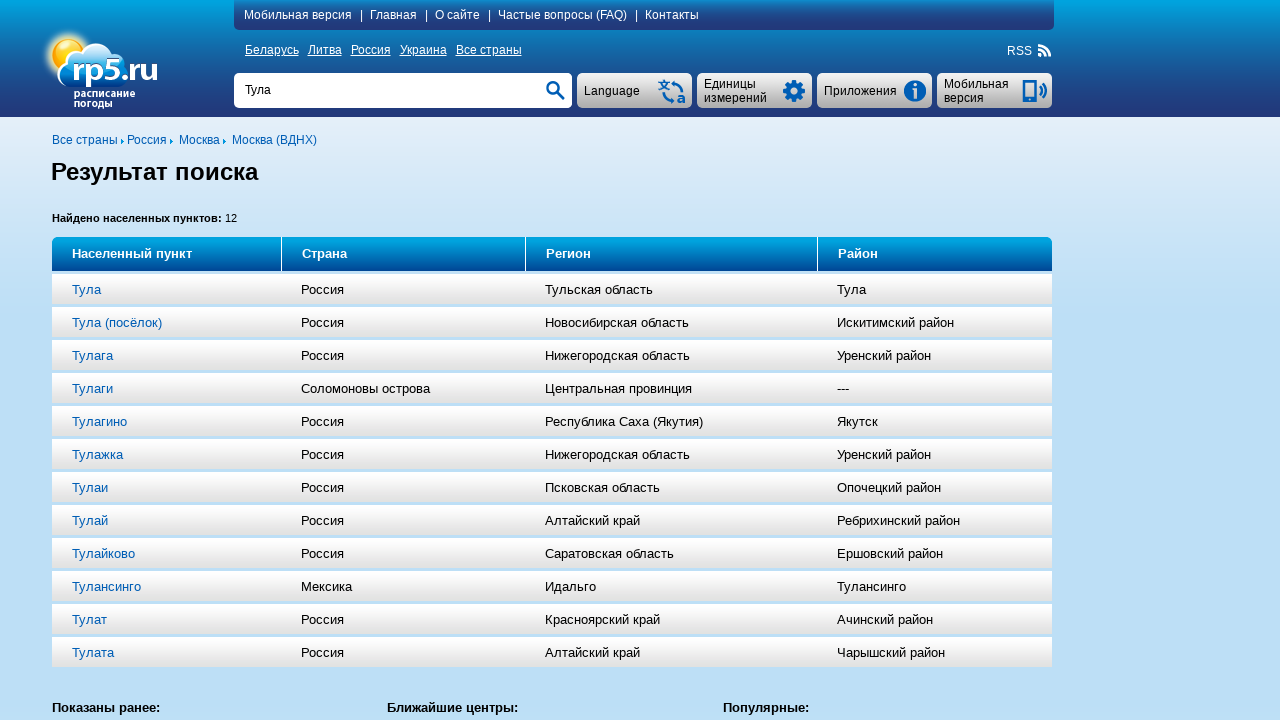